Tests search functionality on Python.org by entering a search query and pressing Enter to search

Starting URL: http://www.python.org

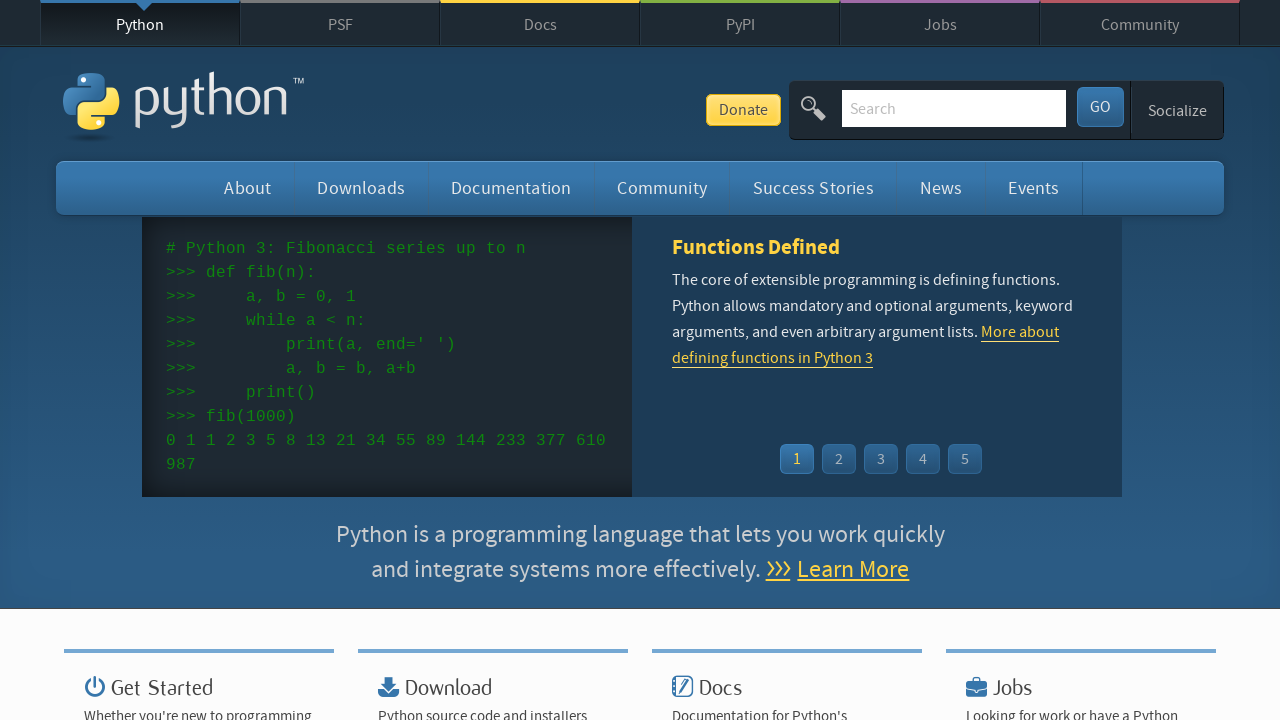

Filled search box with 'pycon' query on input[name='q']
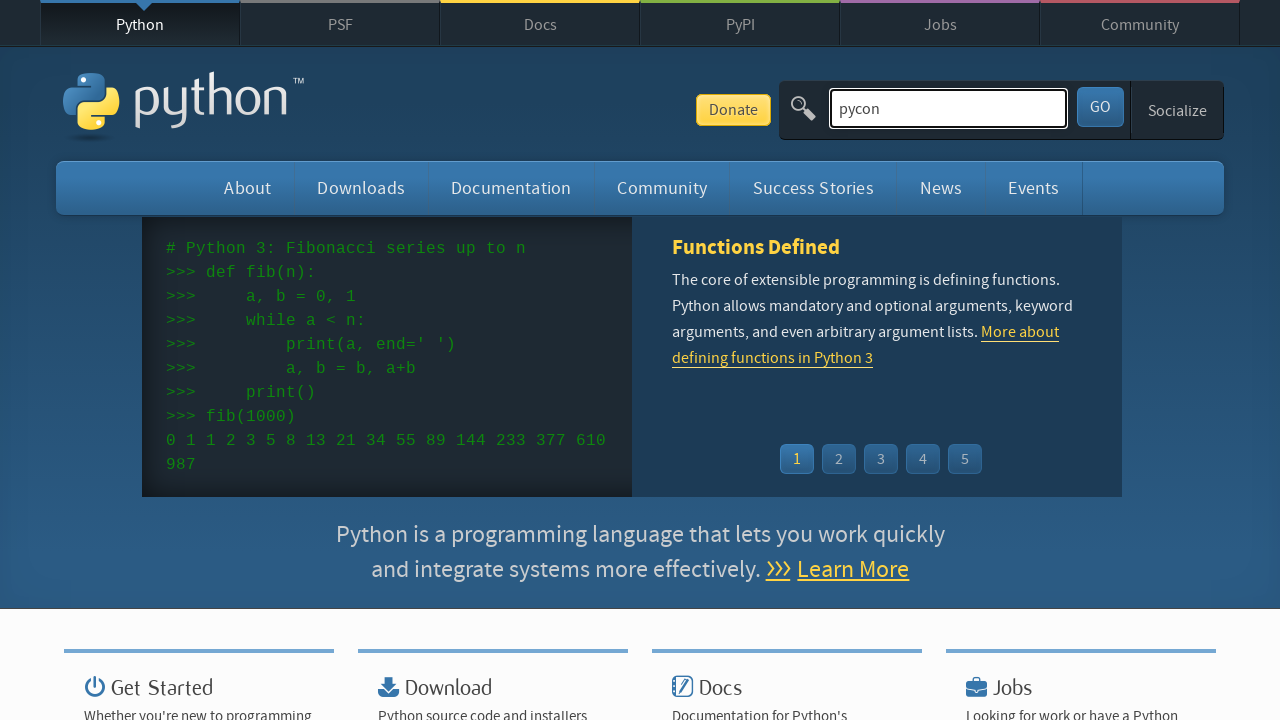

Pressed Enter to submit search query on input[name='q']
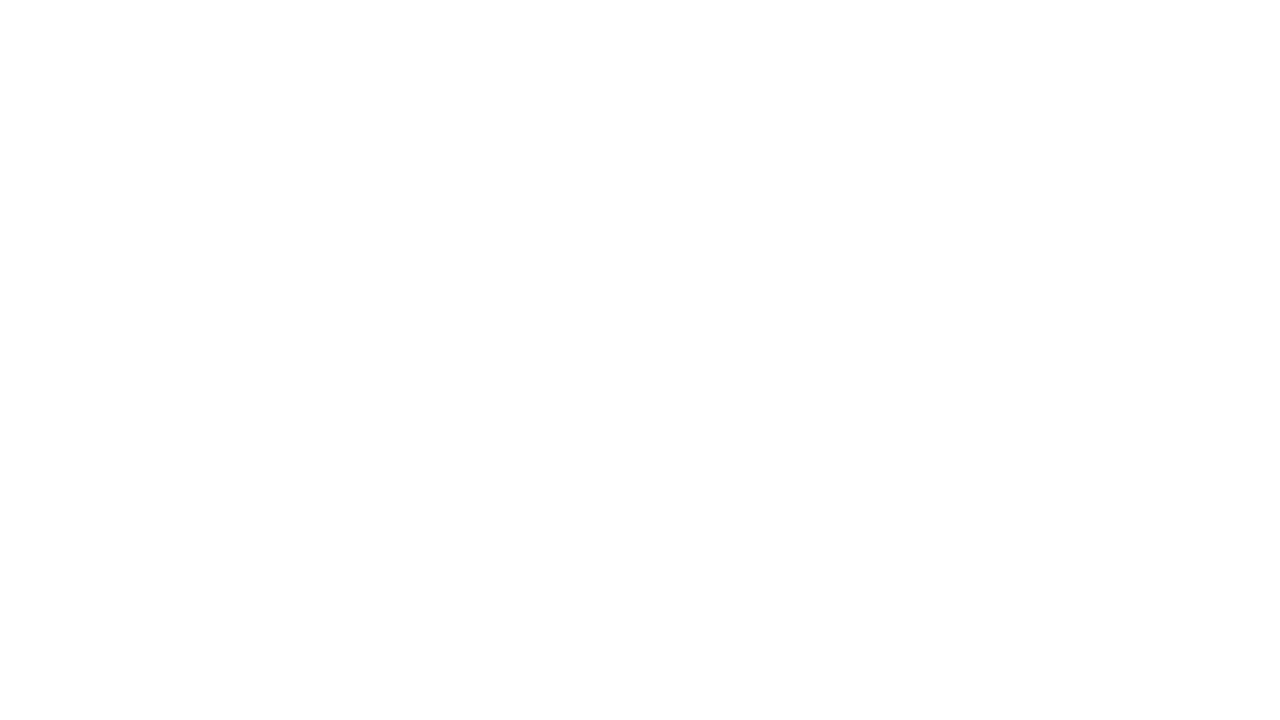

Search results page loaded successfully
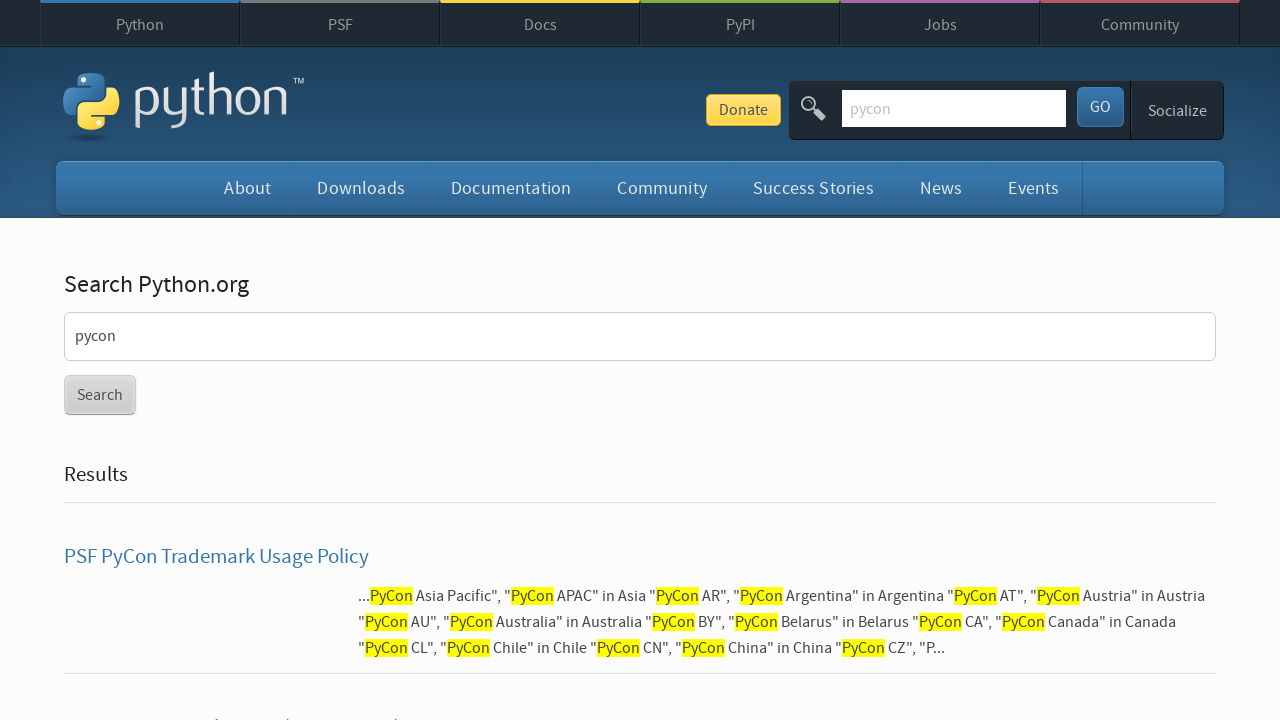

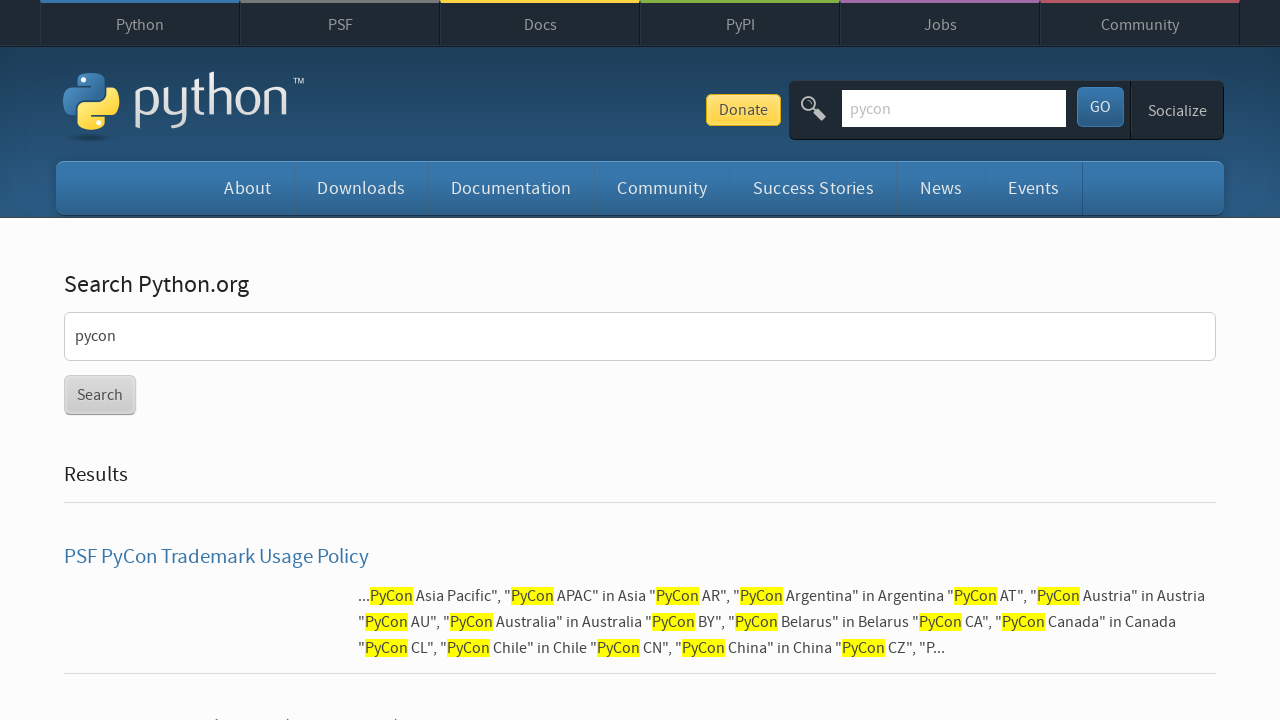